Types a name in the text box form, scrolls to the submit button and clicks it

Starting URL: http://demoqa.com/text-box

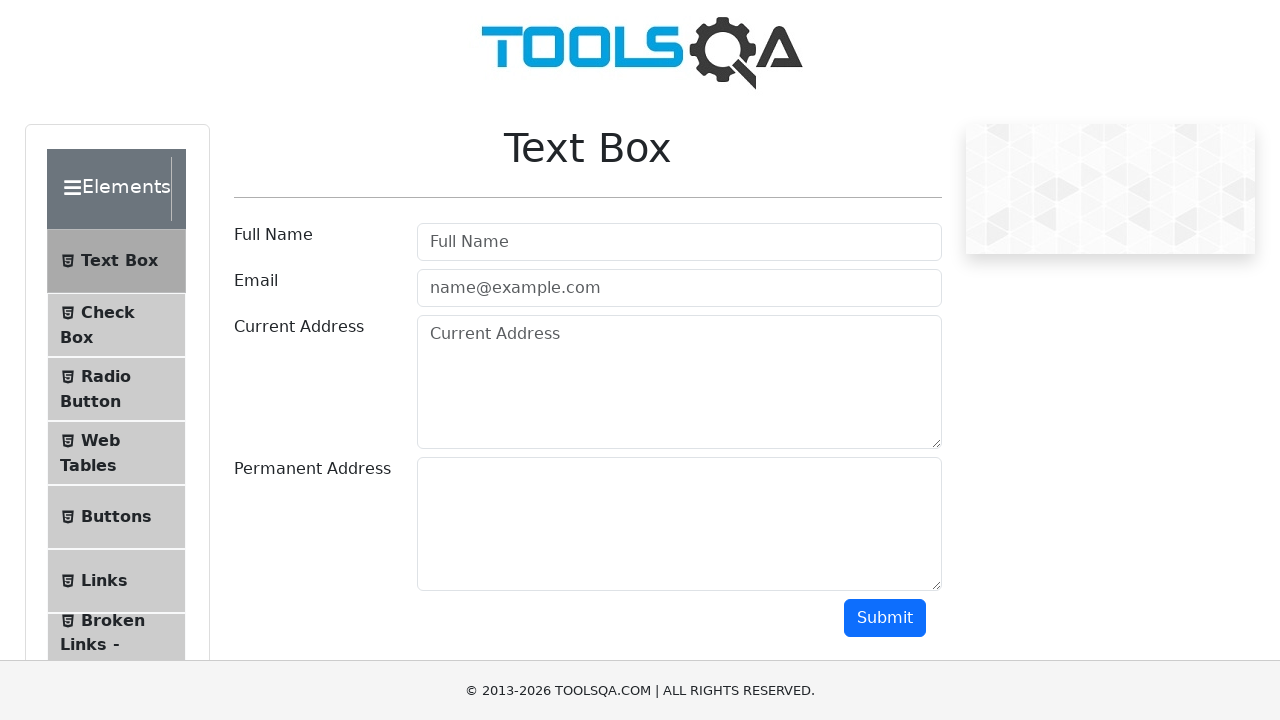

Filled userName field with 'Robert Johnson' on #userName
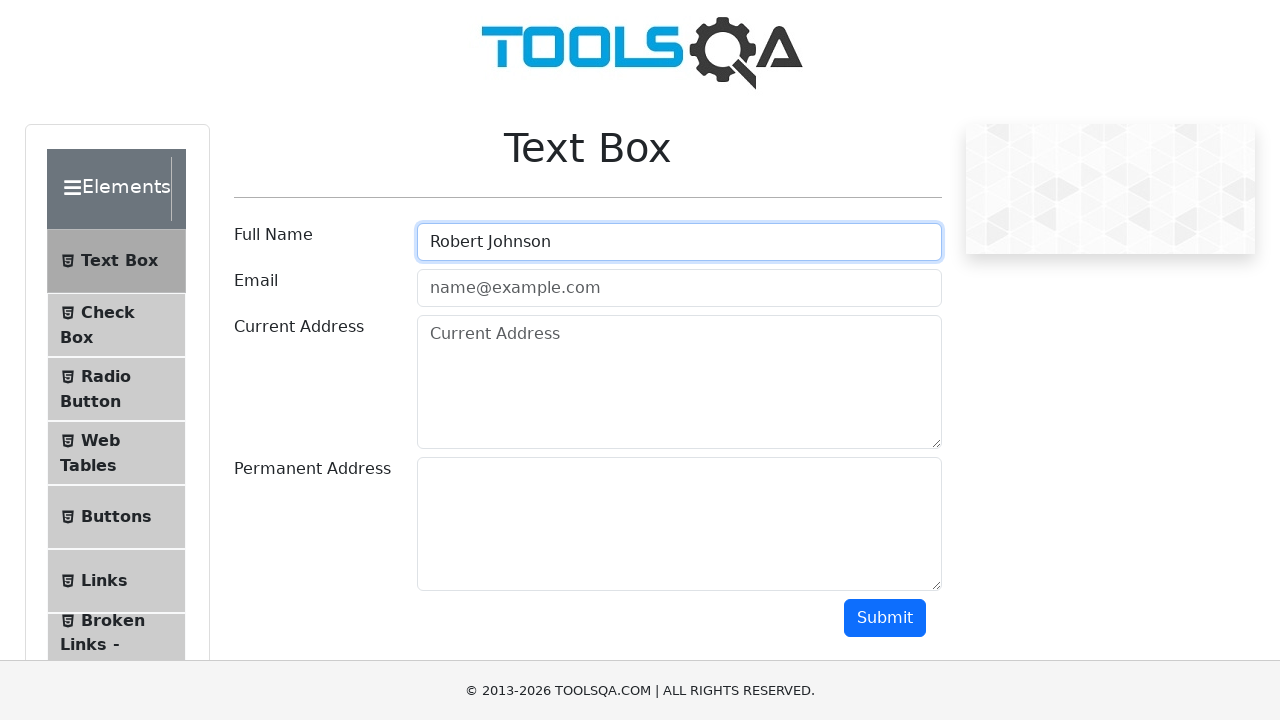

Scrolled to submit button
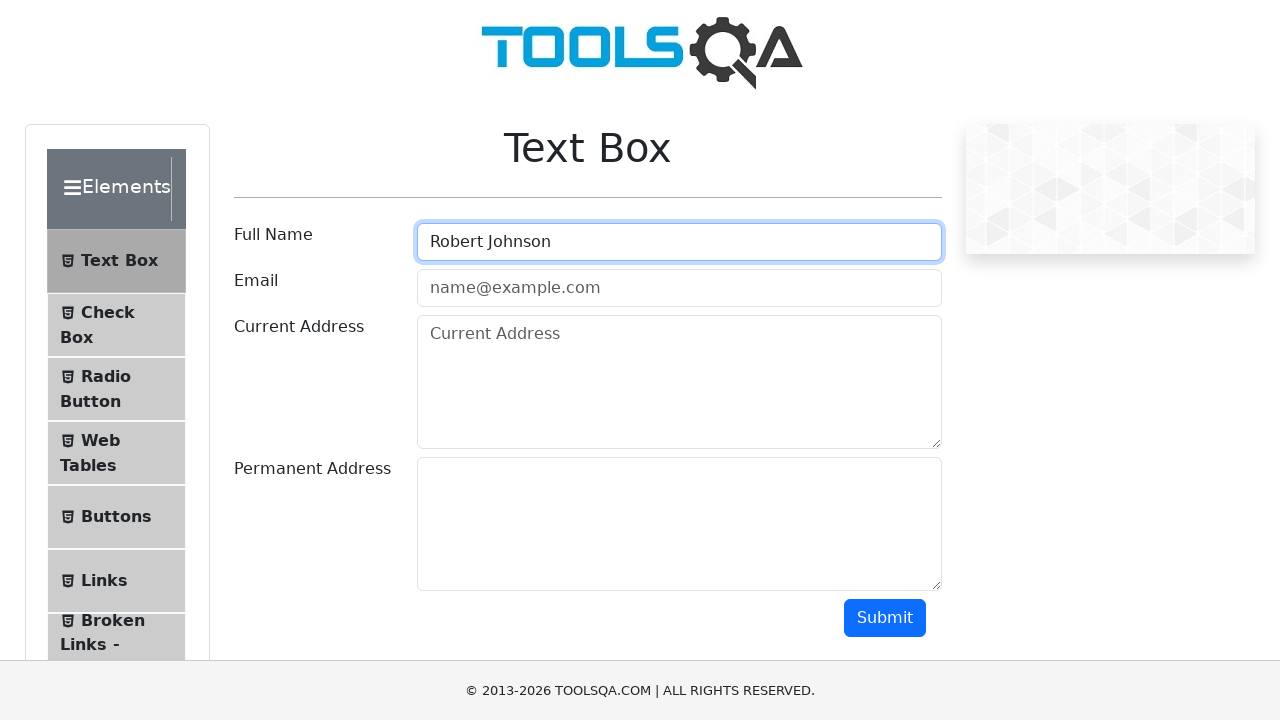

Clicked the submit button at (885, 618) on #submit
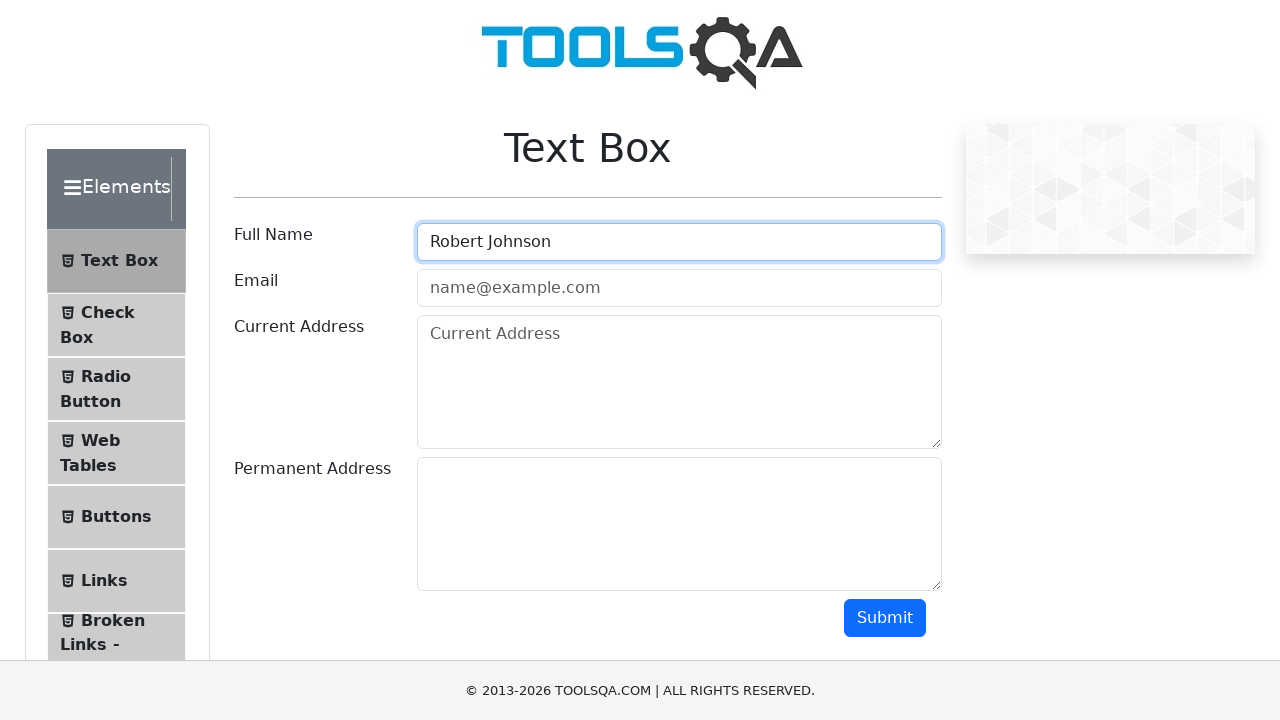

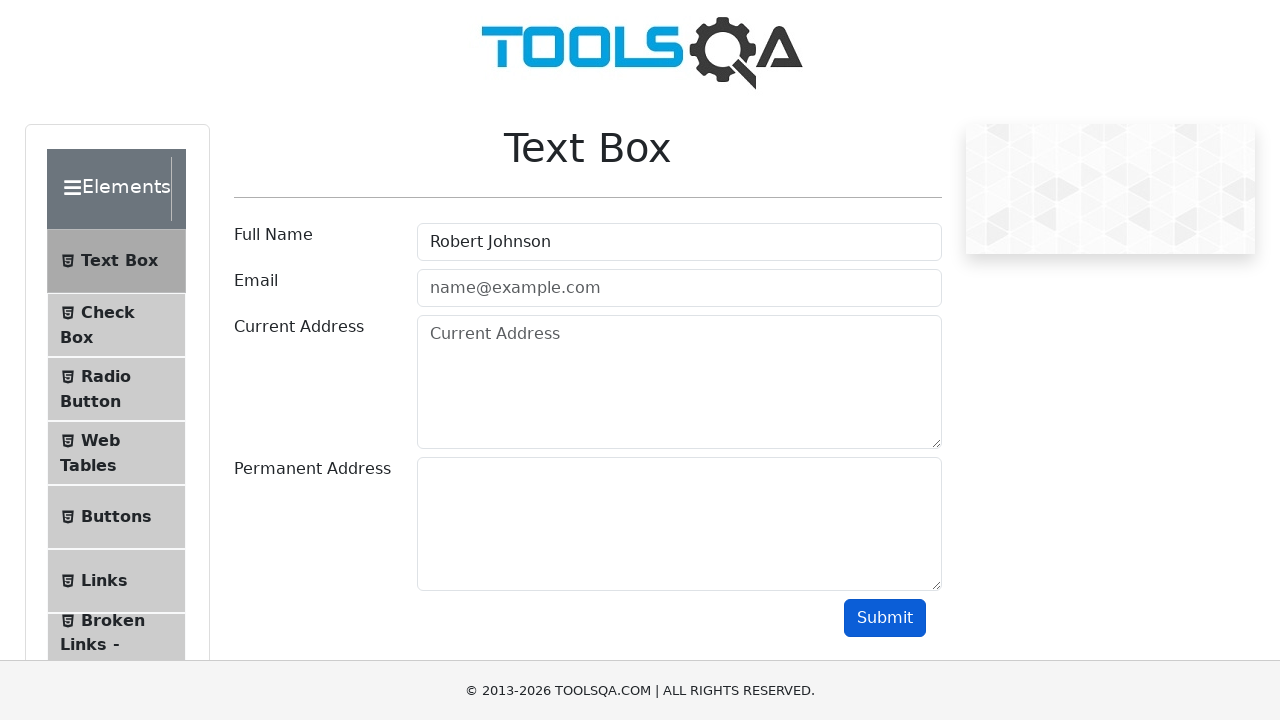